Tests button click functionality on DemoQA Elements page by navigating to the Buttons section and clicking a button to verify the result message appears

Starting URL: https://demoqa.com/elements

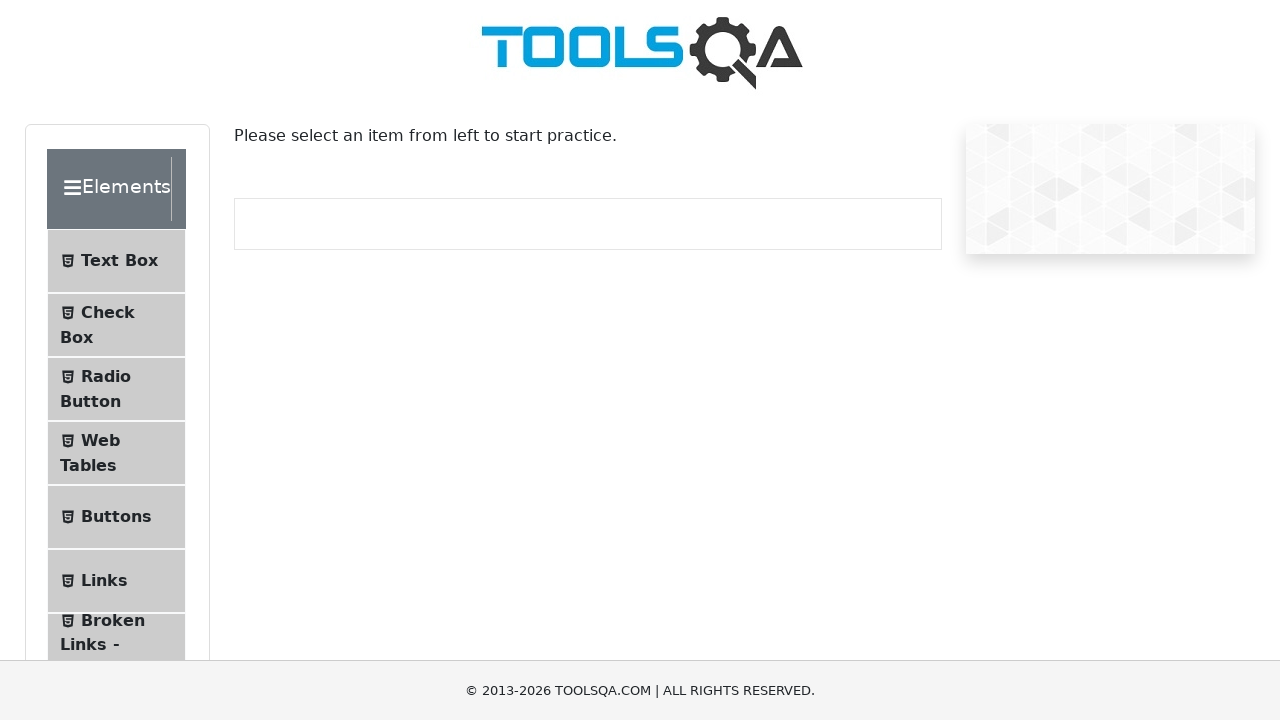

Clicked on Buttons menu item to navigate to Buttons section at (116, 517) on xpath=//span[contains(text(),'Buttons')]
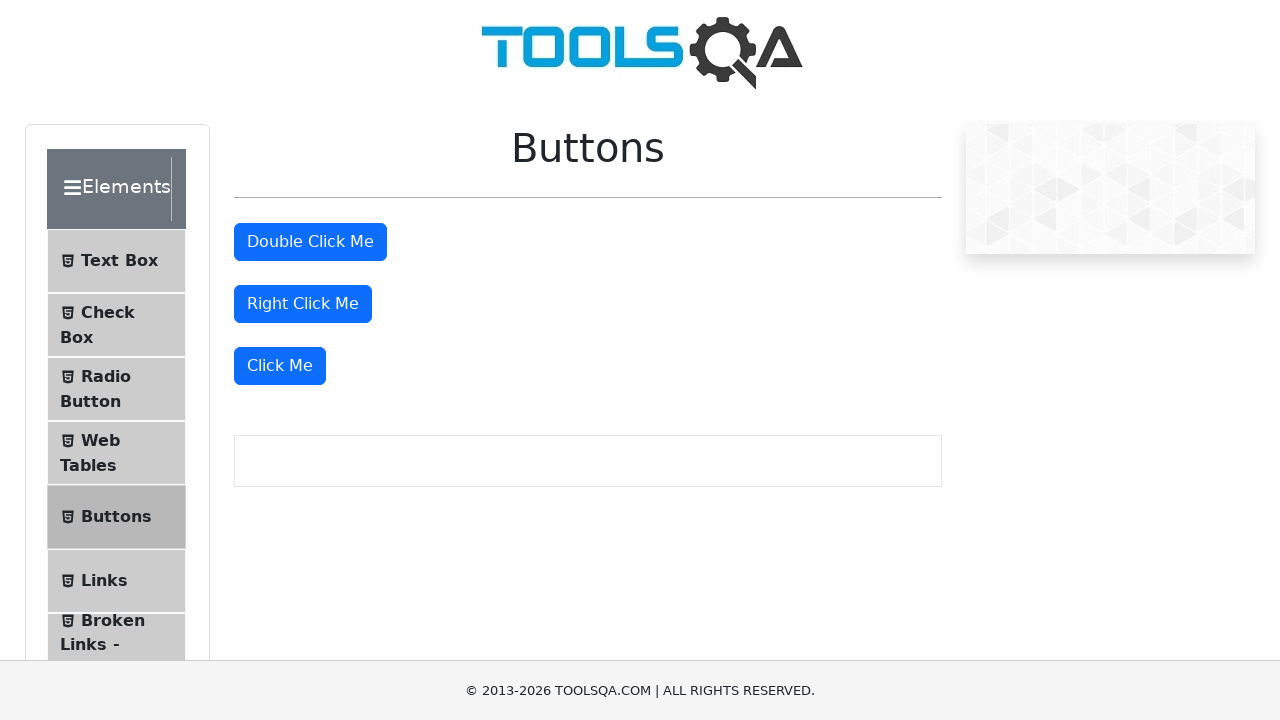

Clicked the 'Click Me' button at (280, 366) on //*[text()="Click Me"]
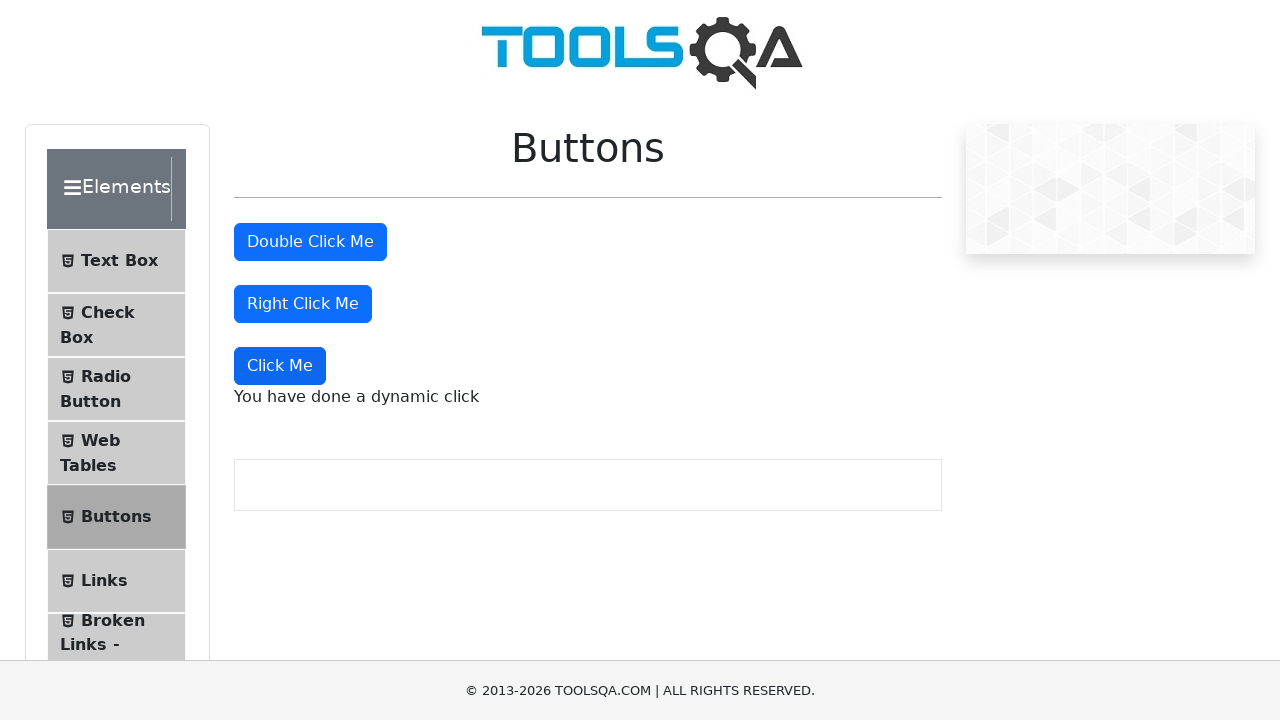

Verified result message appeared after button click
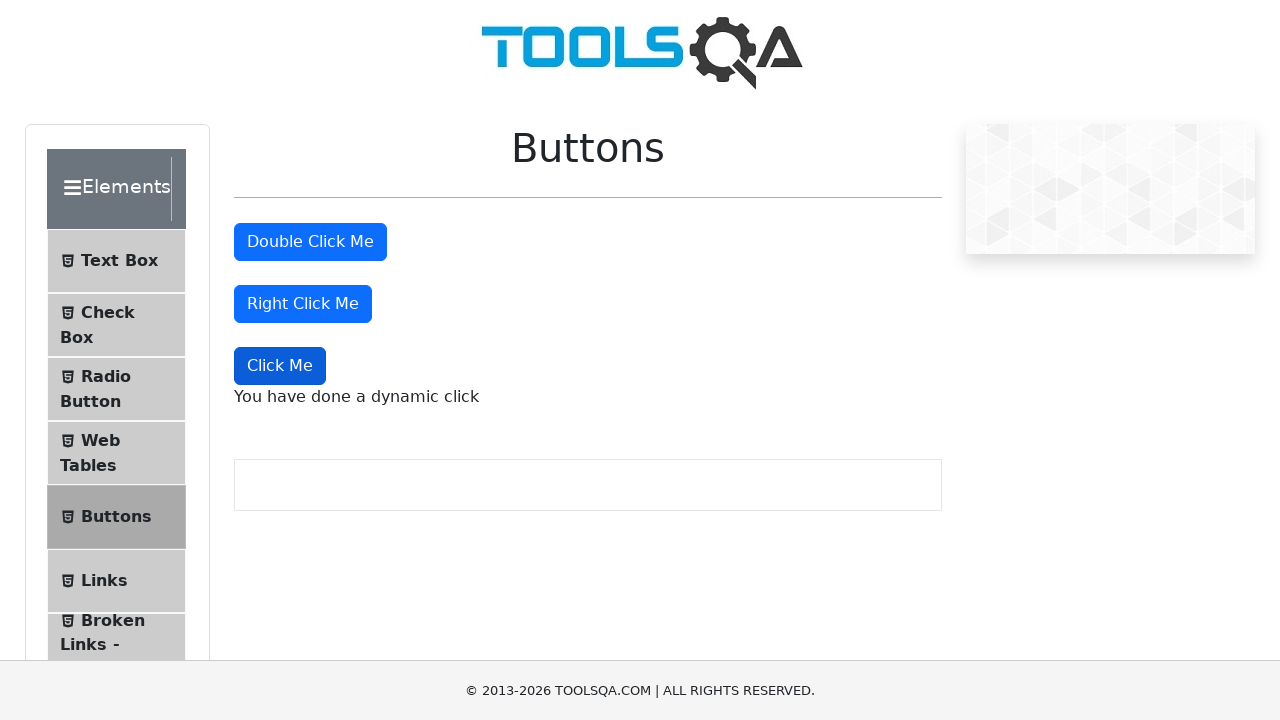

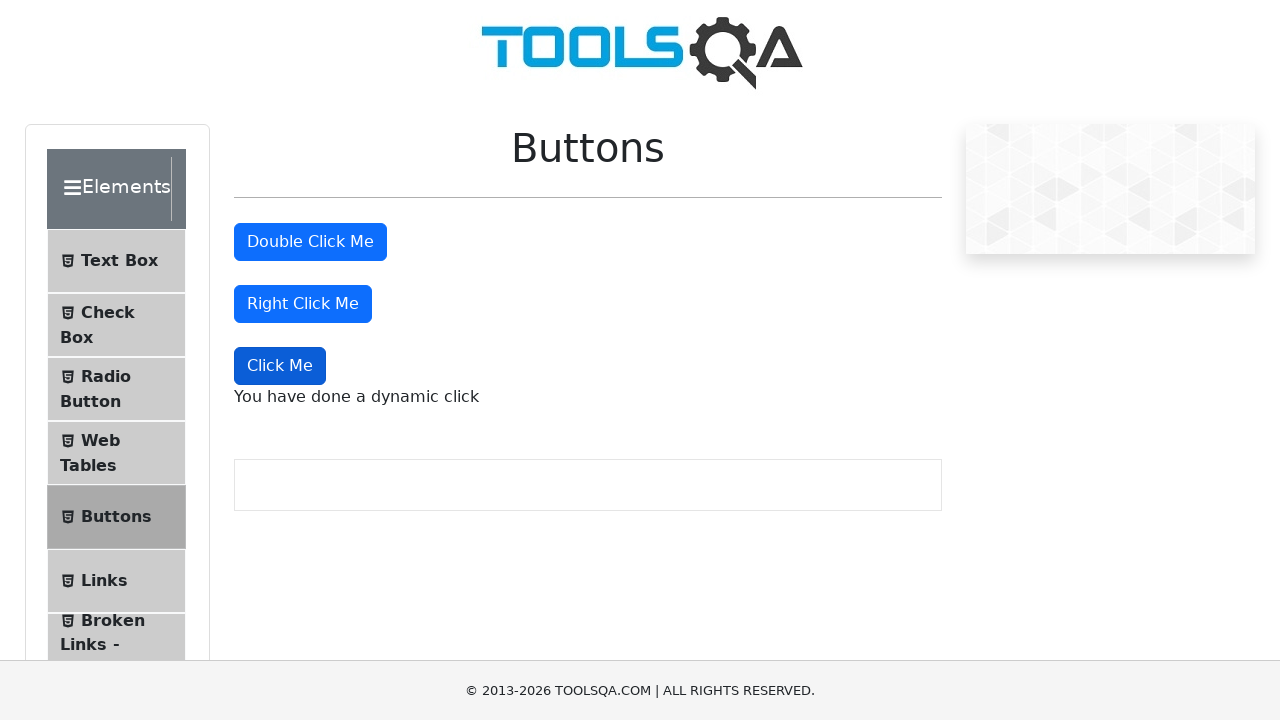